Tests web table interaction by selecting a user checkbox and retrieving user data from a table row based on username

Starting URL: https://naveenautomationlabs.com/opencart/ui/webtable.html

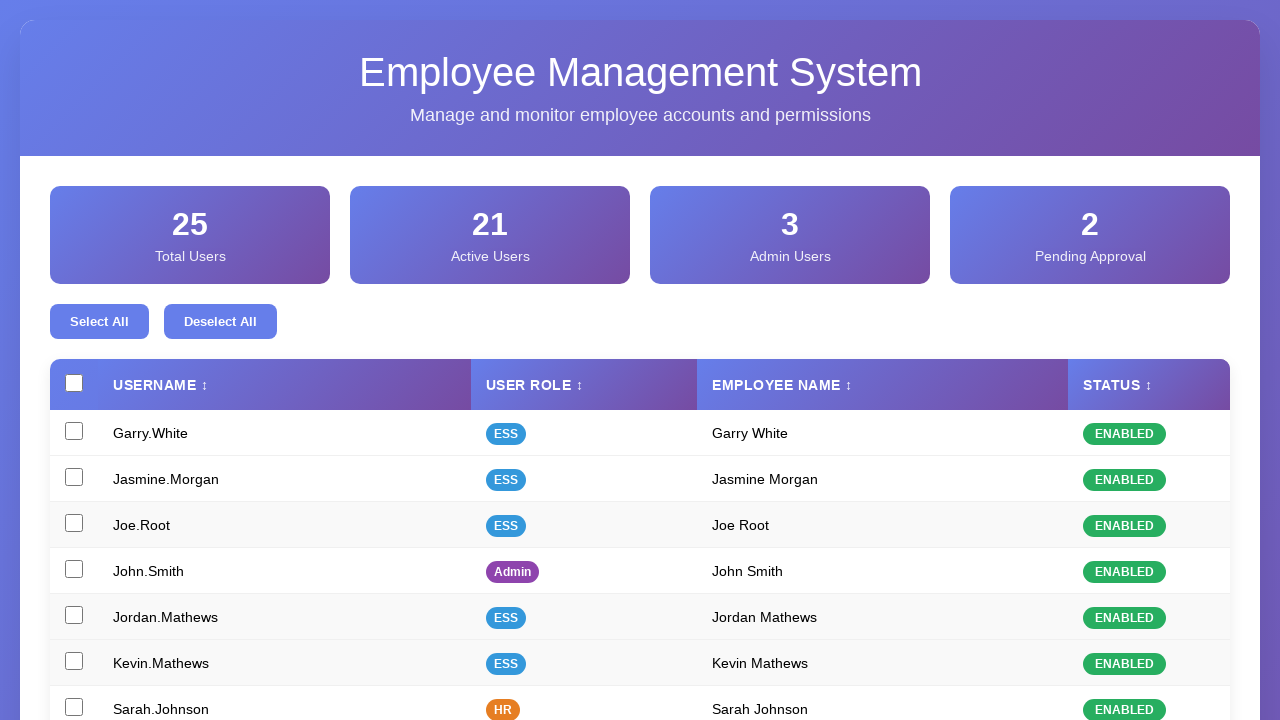

Clicked checkbox for user 'Joe.Root' at (74, 523) on xpath=//td[text()='Joe.Root']/preceding-sibling::td/input[@type='checkbox']
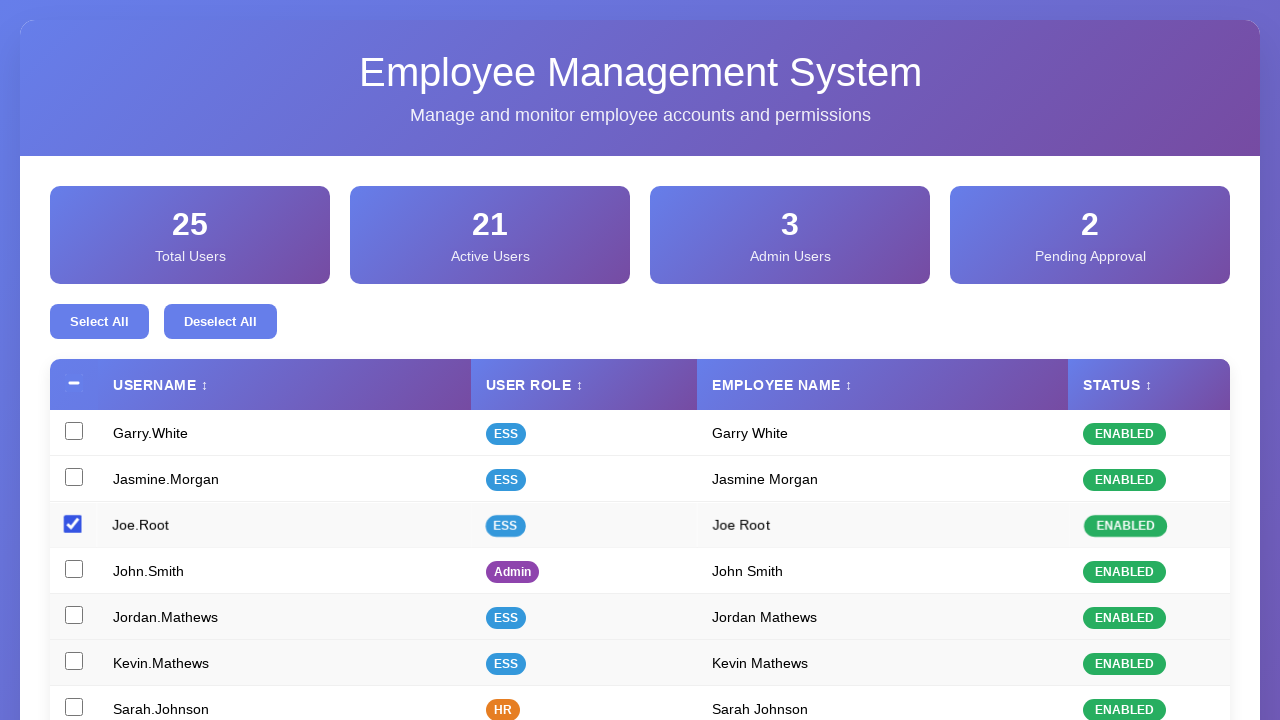

User data for 'Joe.Root' is visible in table row
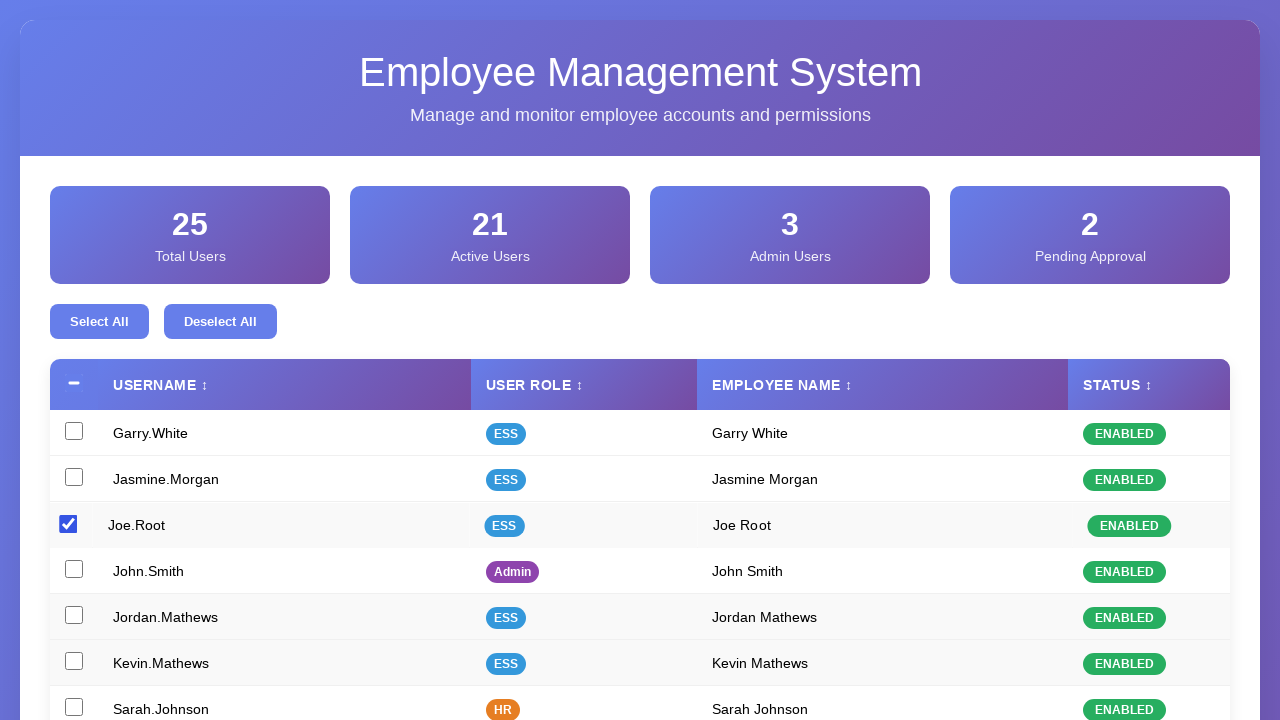

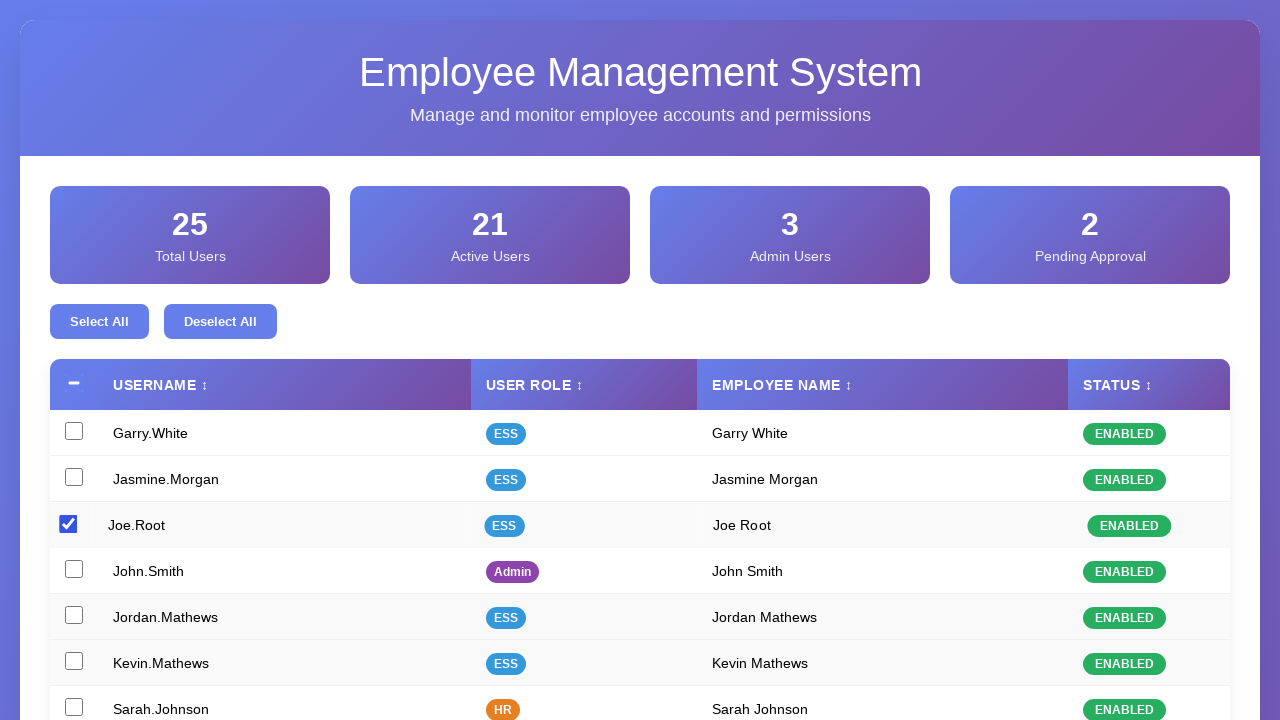